Tests that a todo item is removed when edited to an empty string

Starting URL: https://demo.playwright.dev/todomvc

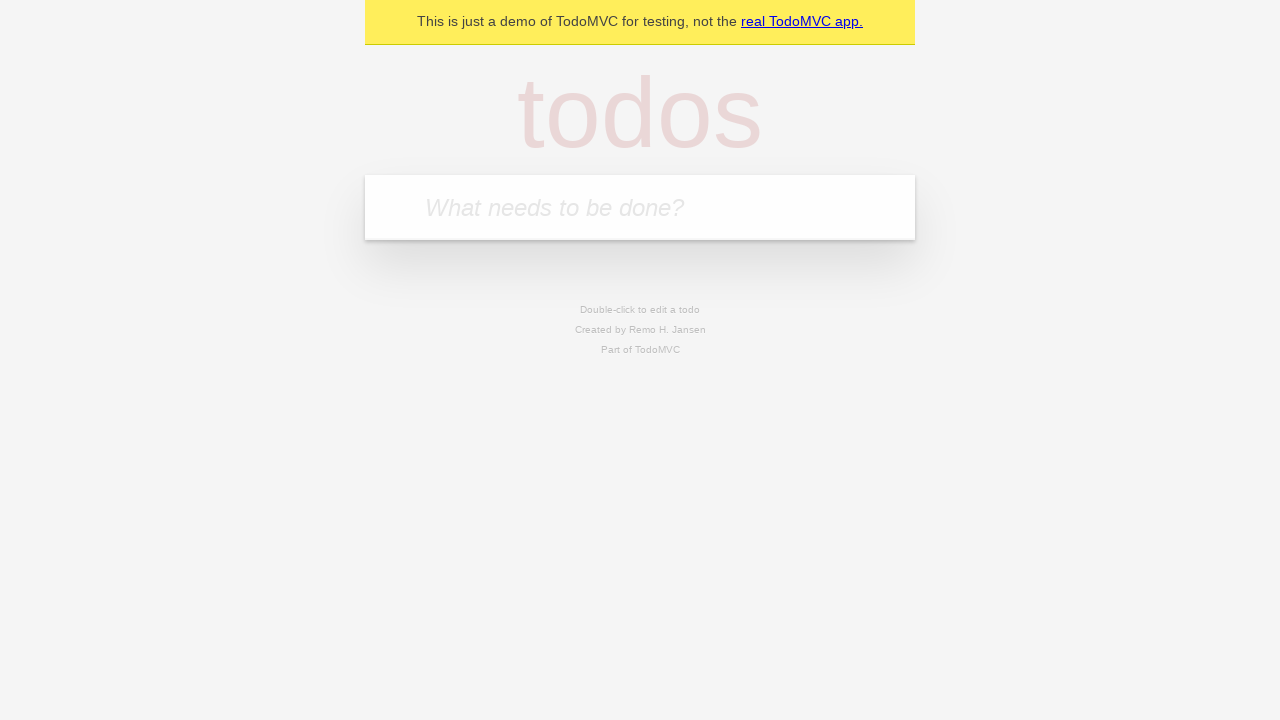

Filled new todo input with 'buy some cheese' on internal:attr=[placeholder="What needs to be done?"i]
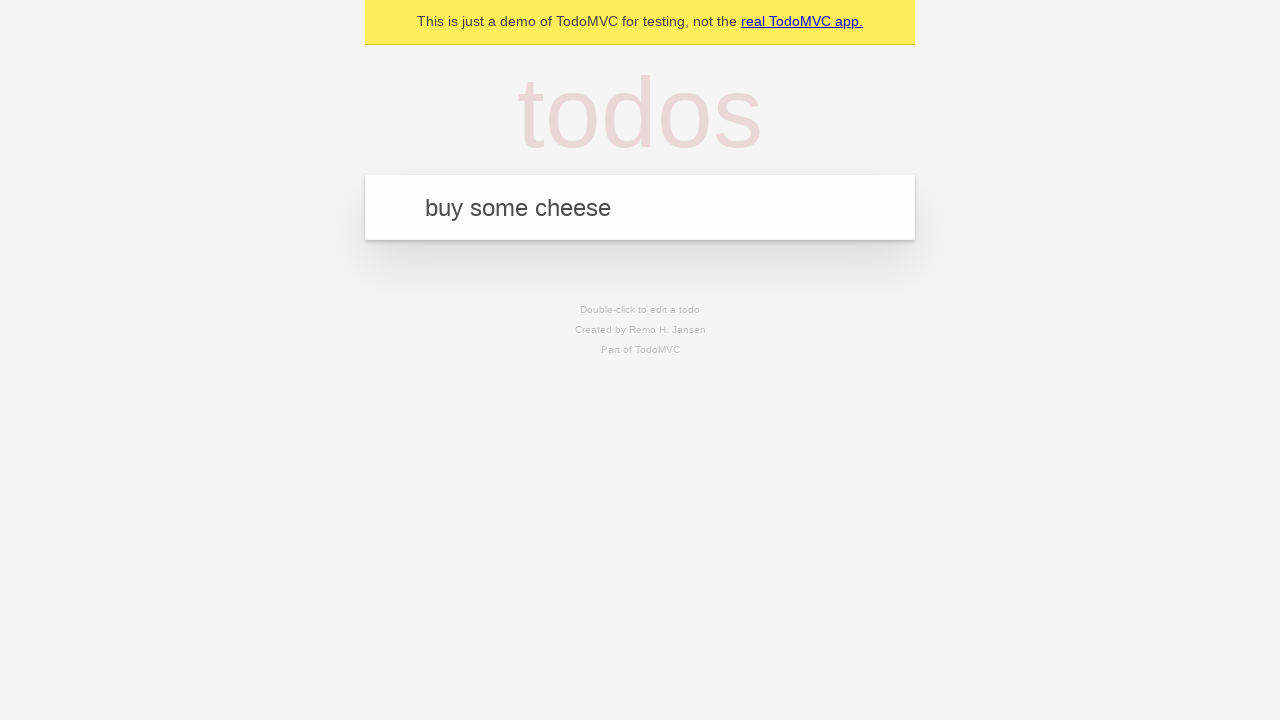

Pressed Enter to create todo 'buy some cheese' on internal:attr=[placeholder="What needs to be done?"i]
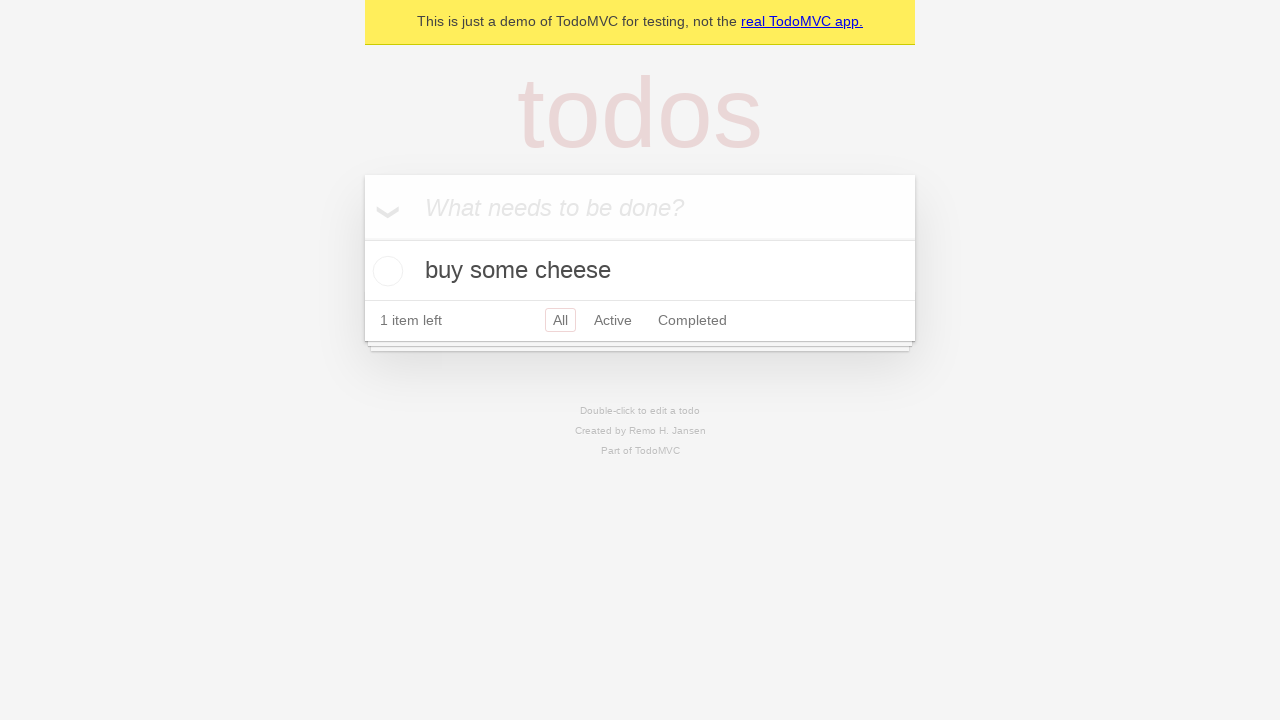

Filled new todo input with 'feed the cat' on internal:attr=[placeholder="What needs to be done?"i]
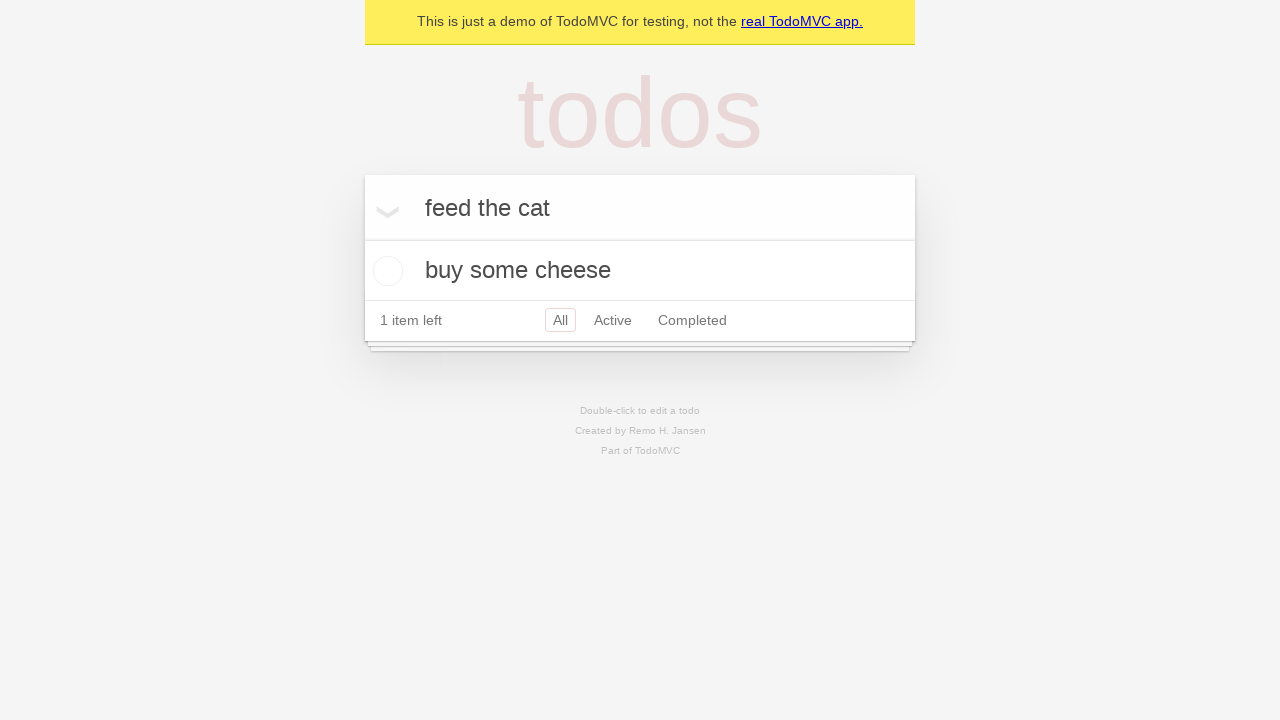

Pressed Enter to create todo 'feed the cat' on internal:attr=[placeholder="What needs to be done?"i]
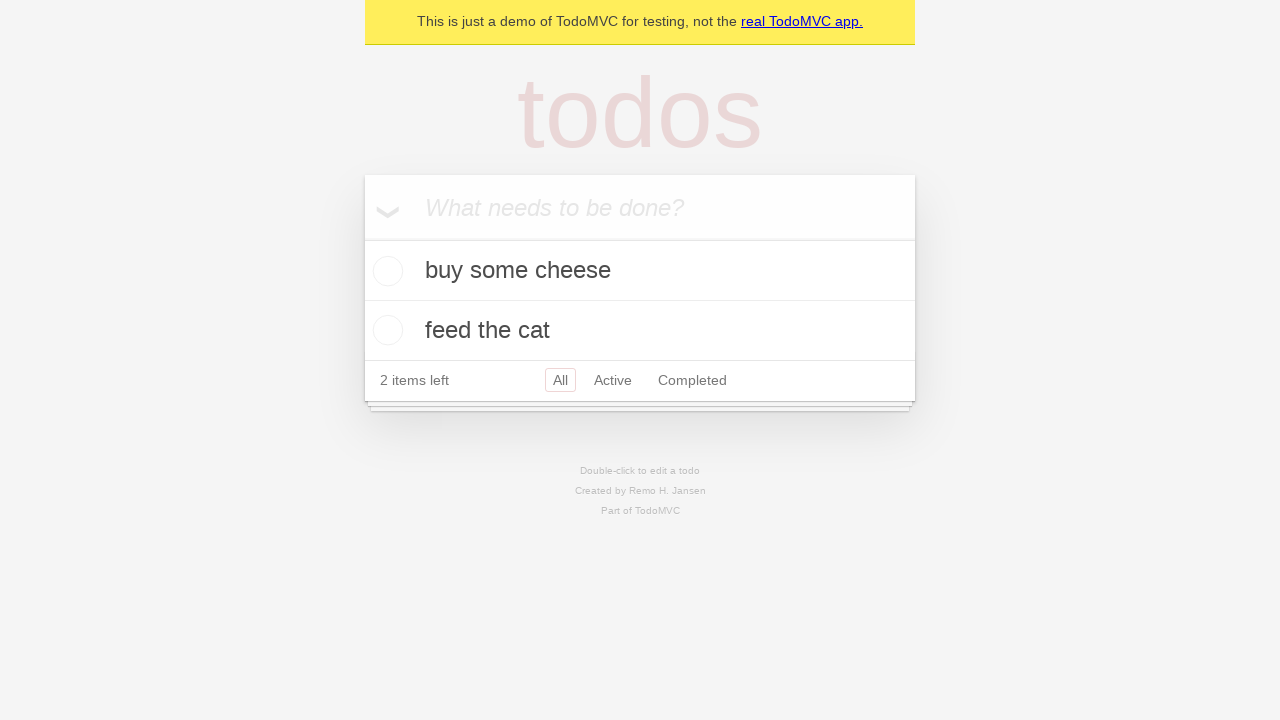

Filled new todo input with 'book a doctors appointment' on internal:attr=[placeholder="What needs to be done?"i]
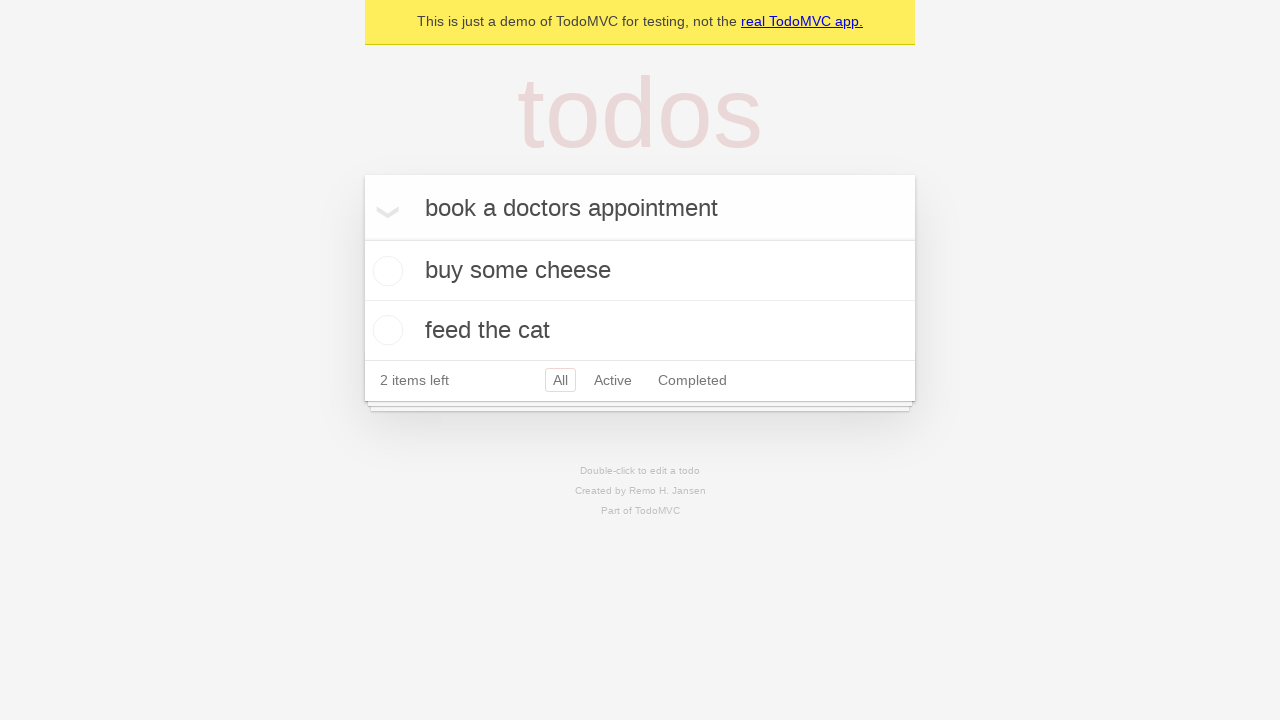

Pressed Enter to create todo 'book a doctors appointment' on internal:attr=[placeholder="What needs to be done?"i]
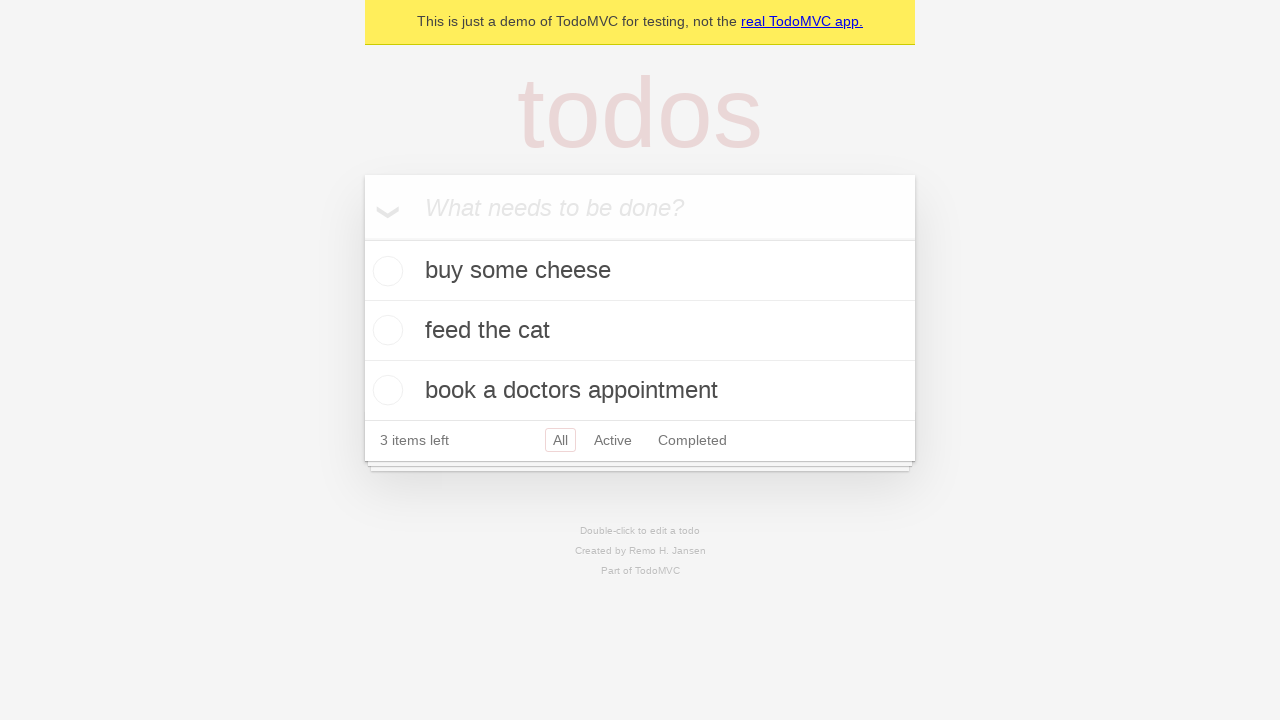

Waited for all 3 todo items to appear
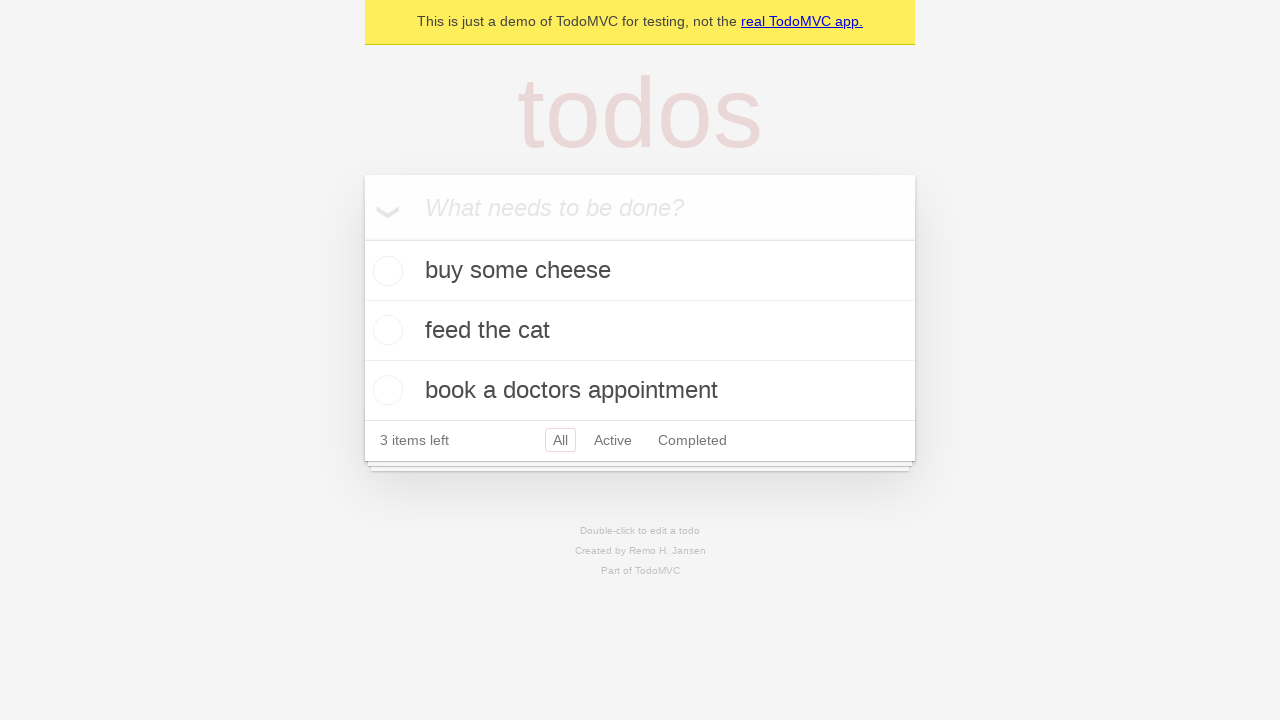

Double-clicked on the second todo item to enter edit mode at (640, 331) on internal:testid=[data-testid="todo-item"s] >> nth=1
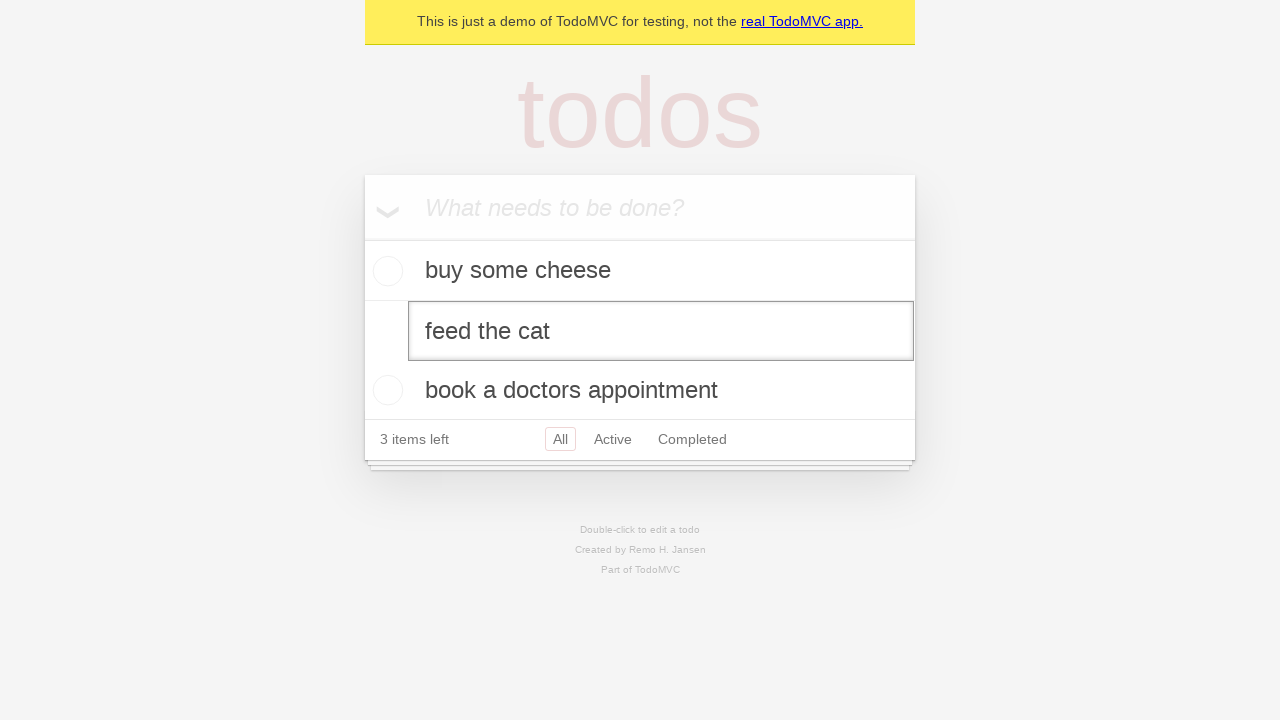

Cleared the edit textbox by filling with empty string on internal:testid=[data-testid="todo-item"s] >> nth=1 >> internal:role=textbox[nam
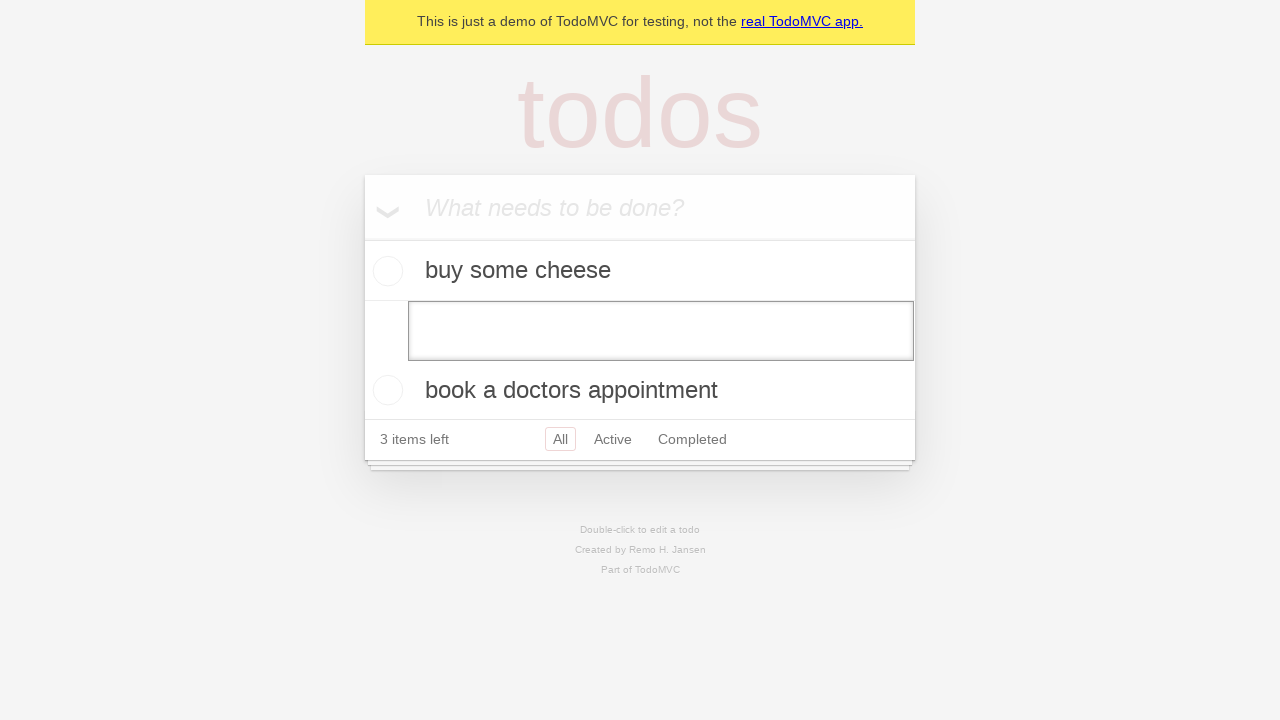

Pressed Enter to confirm the empty edit, removing the todo item on internal:testid=[data-testid="todo-item"s] >> nth=1 >> internal:role=textbox[nam
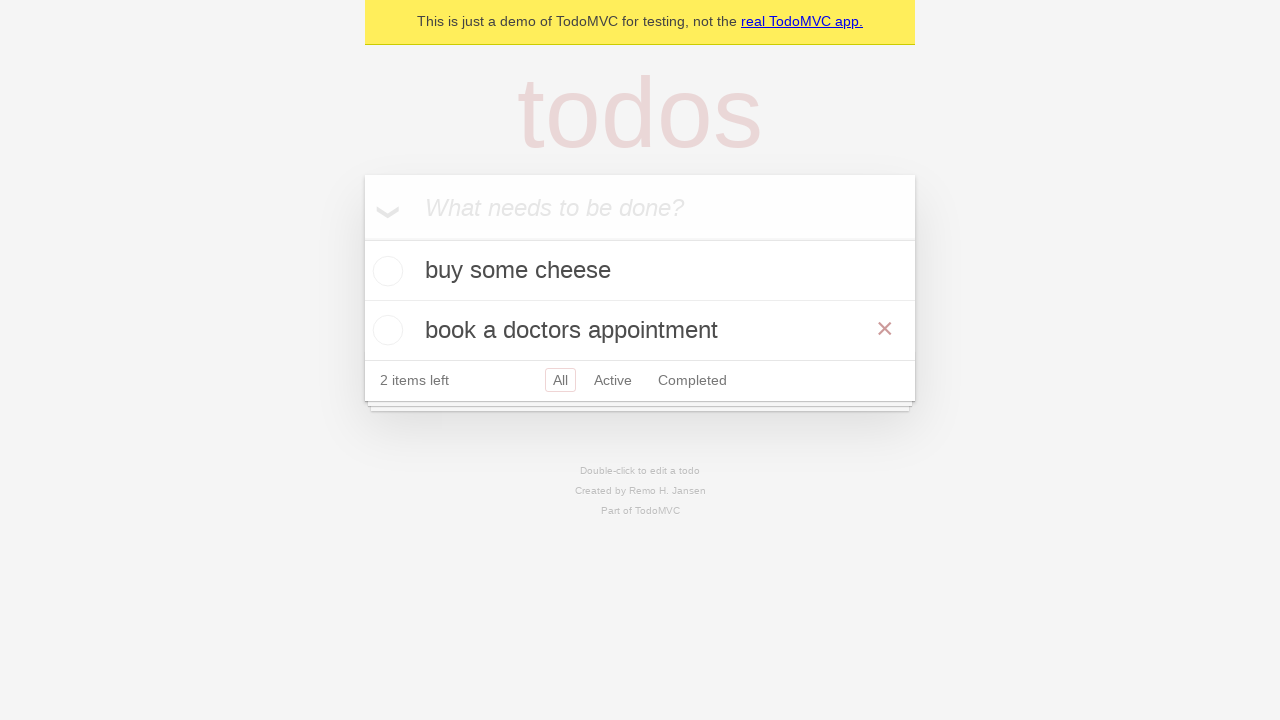

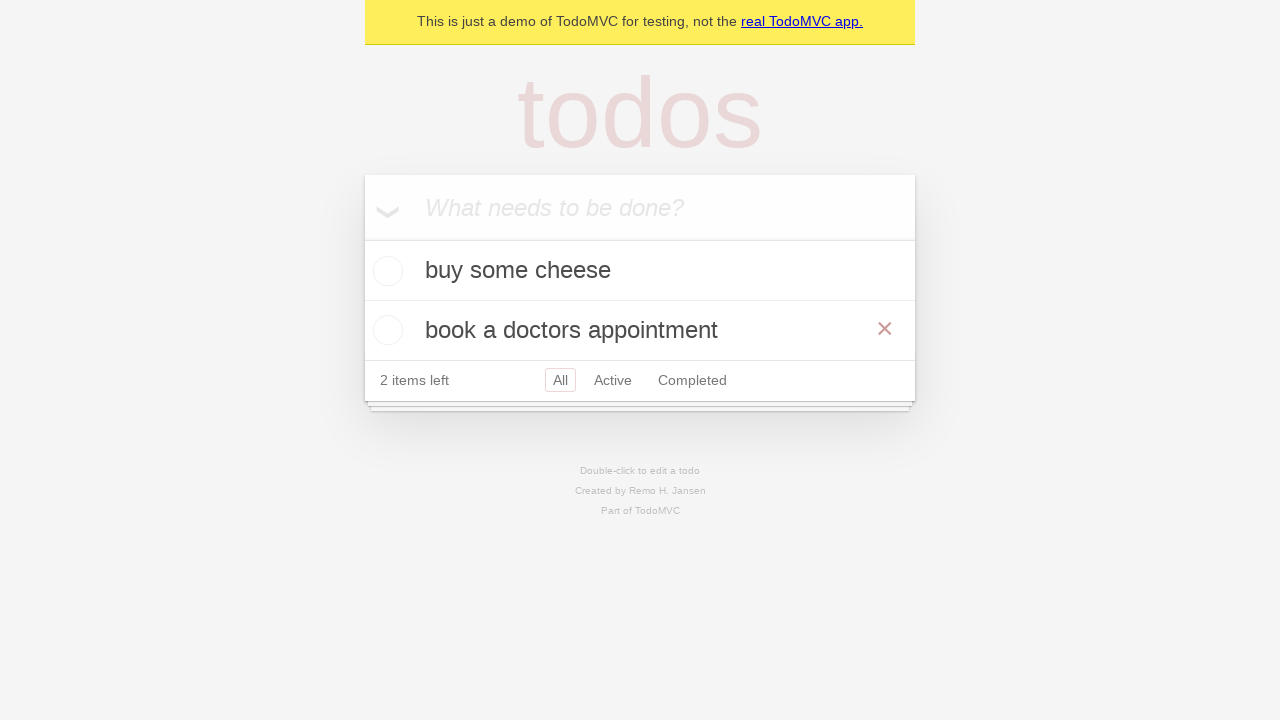